Tests the date picker functionality by filling in a date-only field and a date-time field, then verifying the values are correctly set.

Starting URL: https://demoqa.com/date-picker

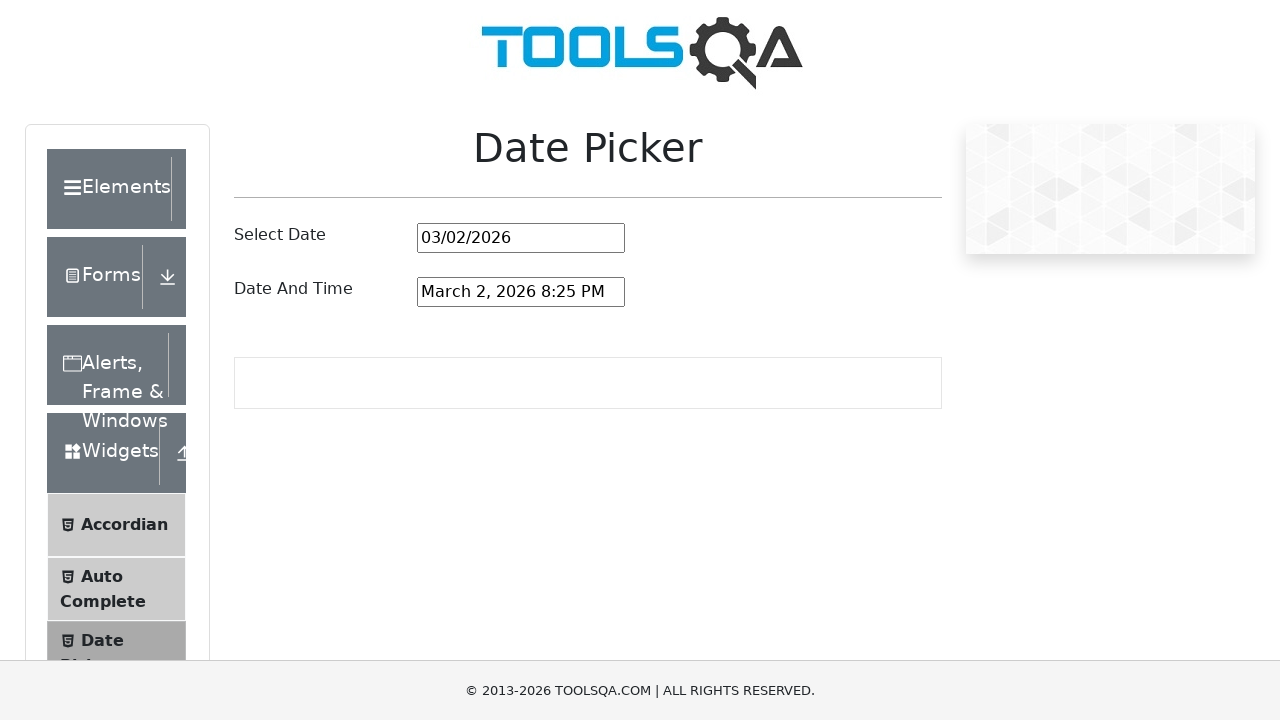

Located date-only input field
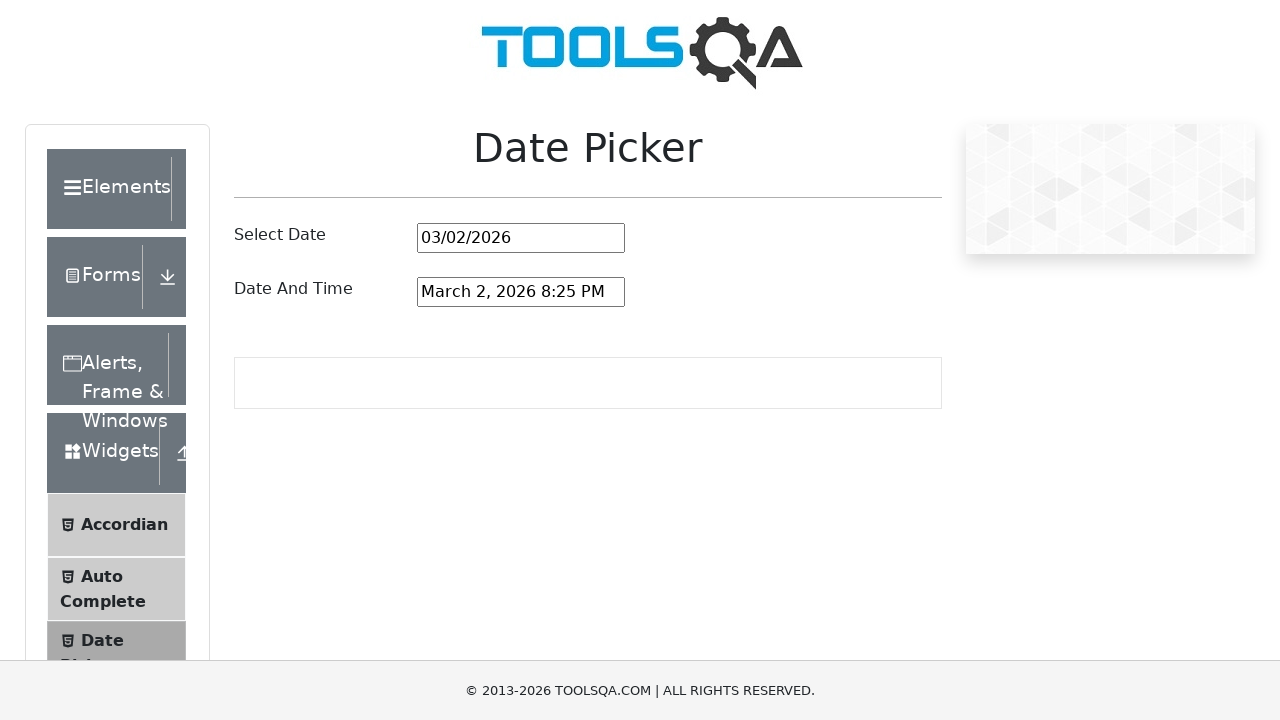

Filled date-only field with '05/21/2025' on #datePickerMonthYearInput
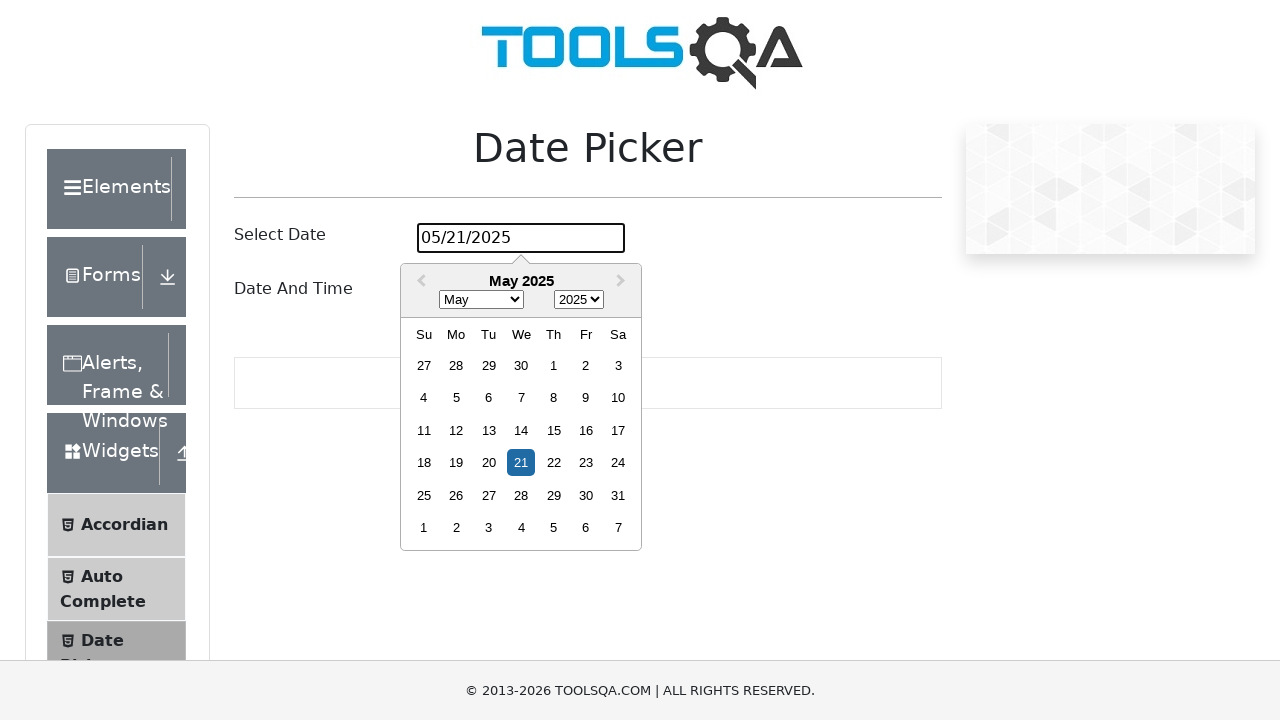

Pressed Enter to confirm date selection on #datePickerMonthYearInput
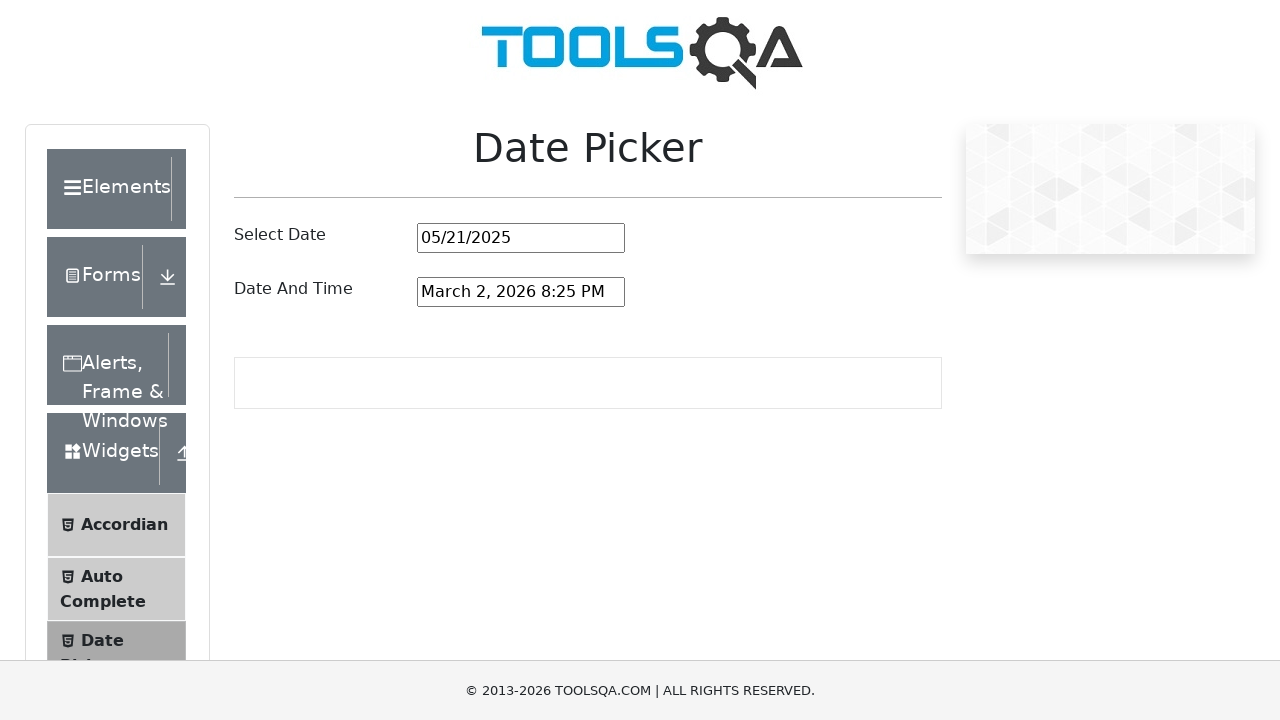

Verified date-only field contains correct value '05/21/2025'
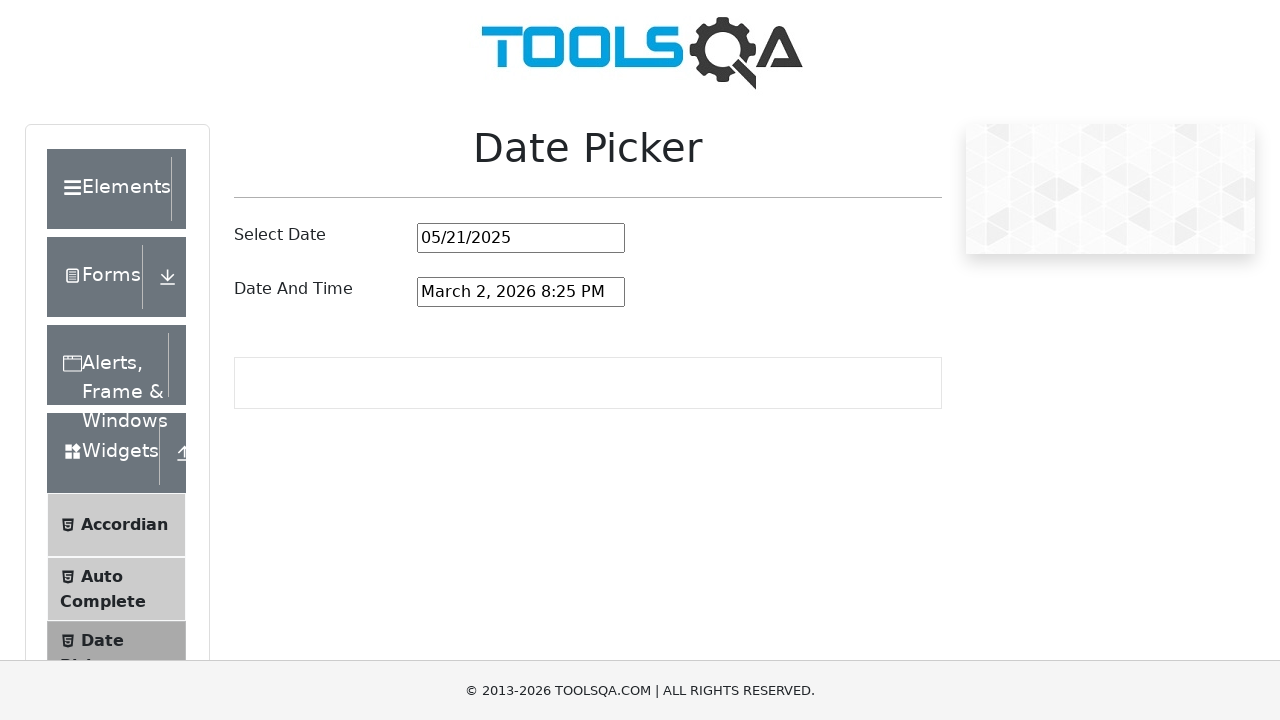

Located date-time input field
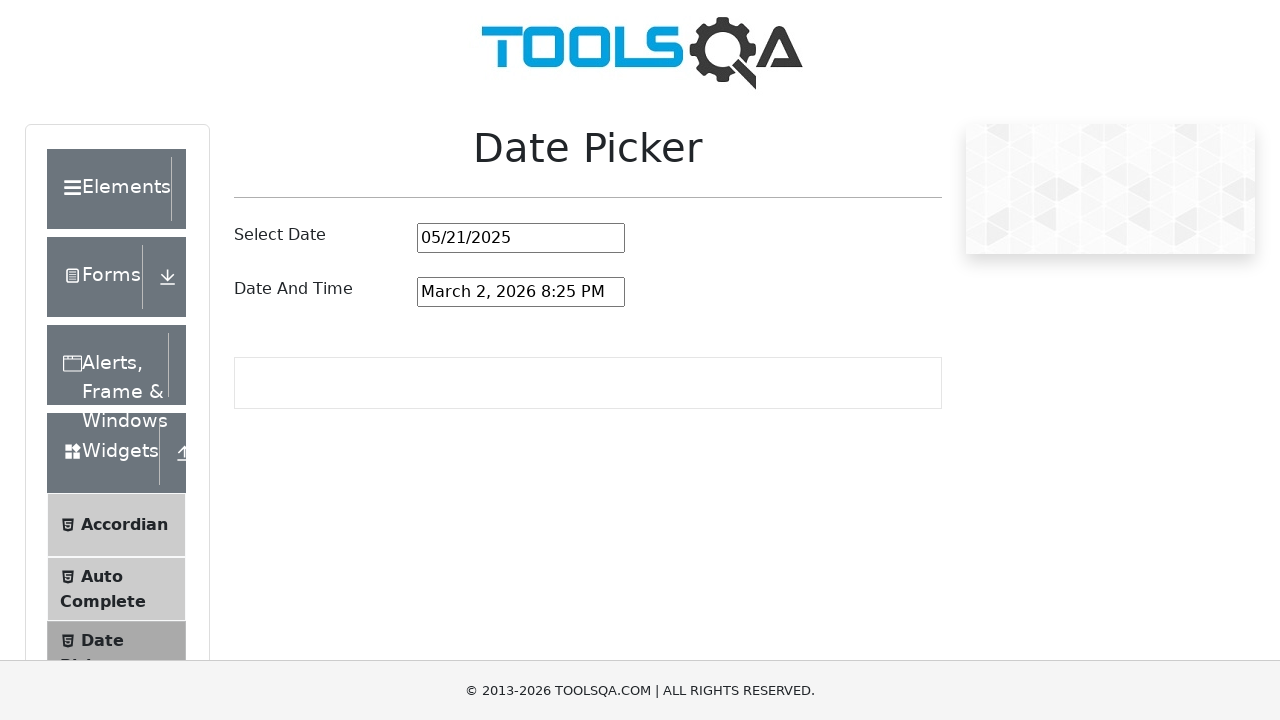

Filled date-time field with 'August 14, 2025 8:30 AM' on #dateAndTimePickerInput
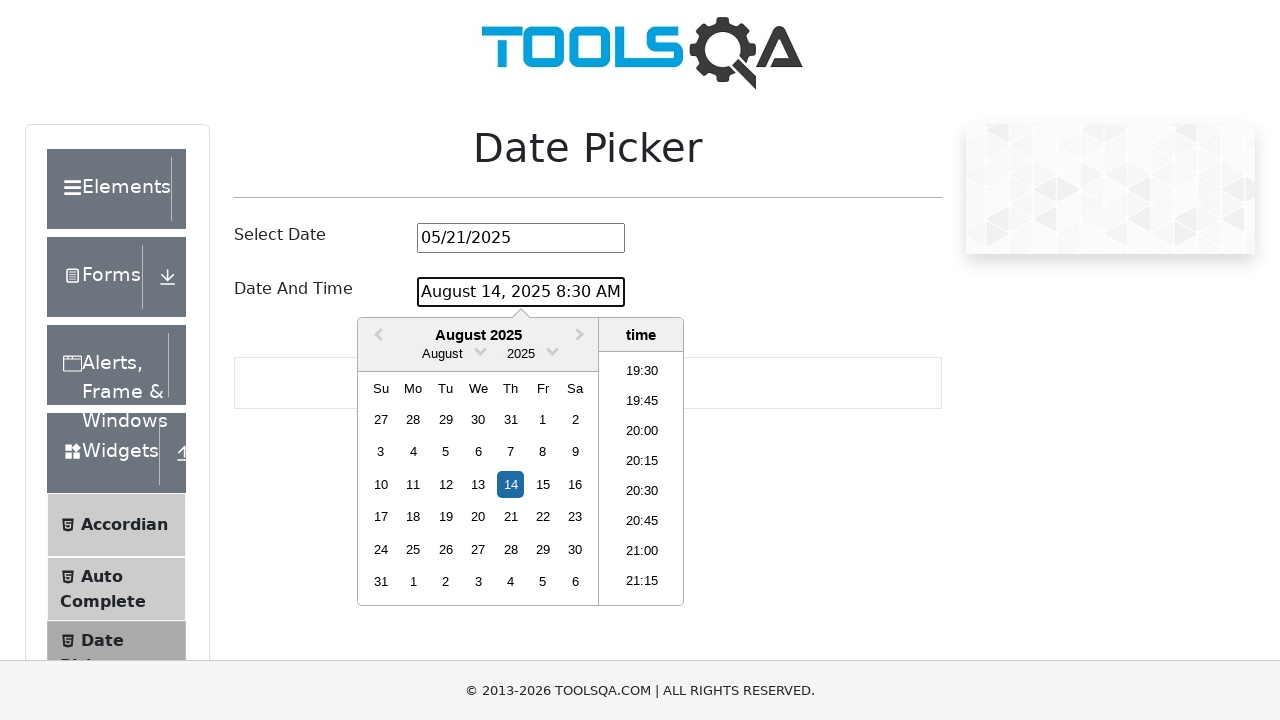

Pressed Enter to confirm date-time selection on #dateAndTimePickerInput
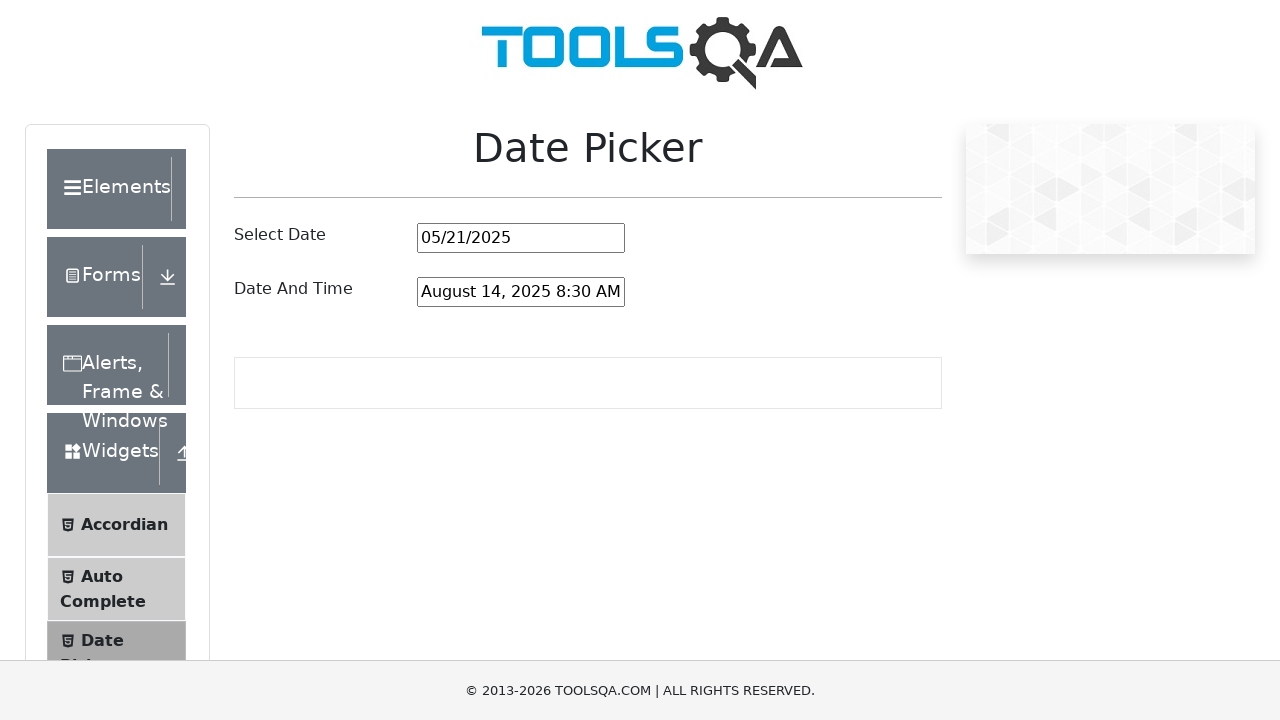

Verified date-time field contains correct value 'August 14, 2025 8:30 AM'
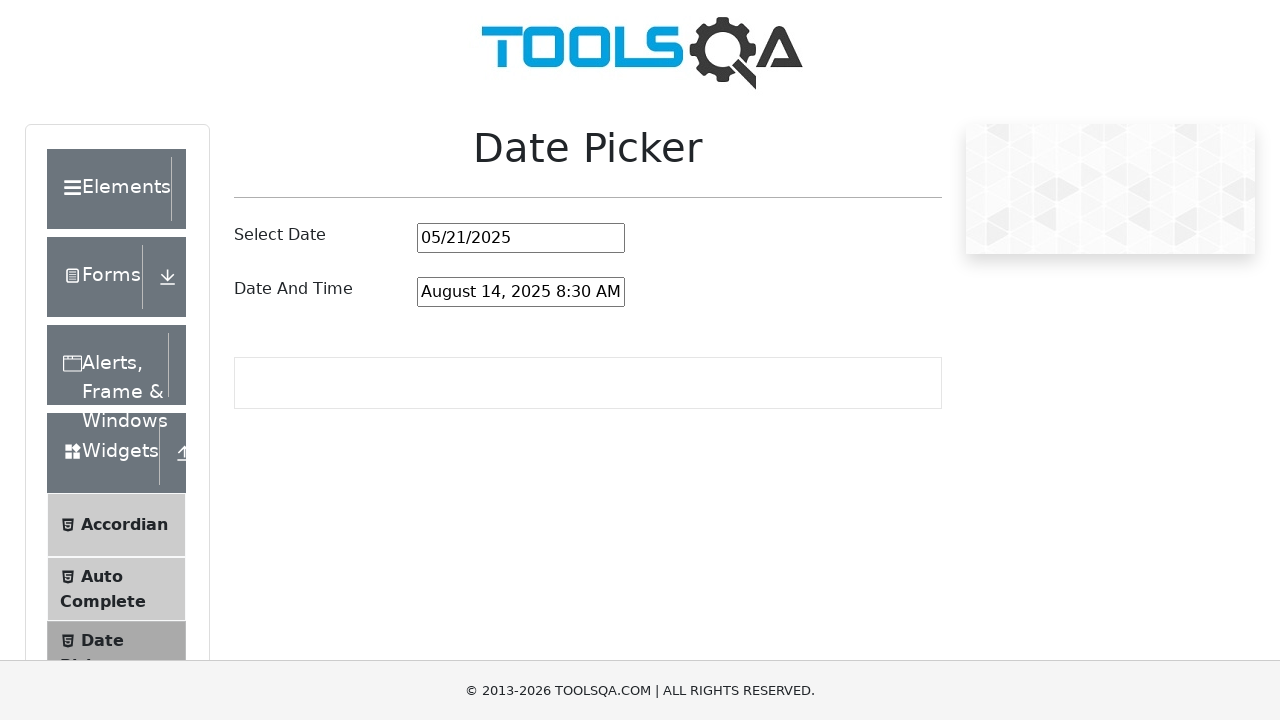

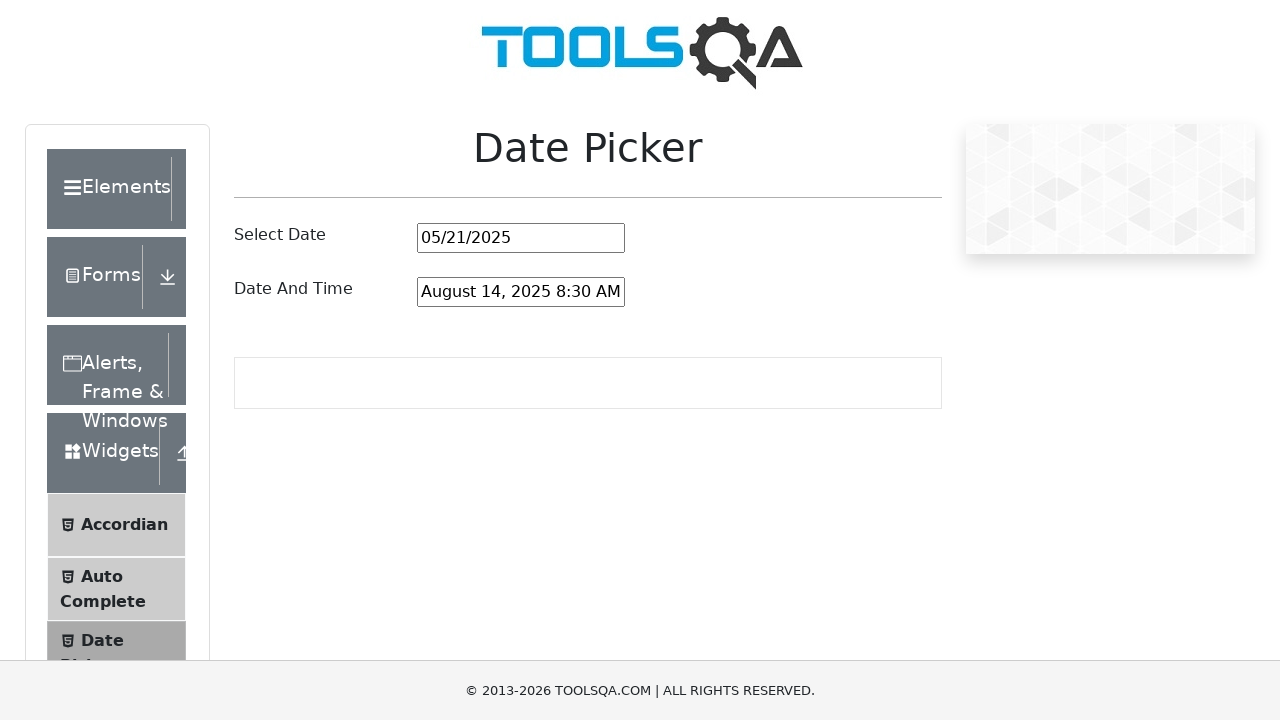